Searches for a Family Mart store location by entering a store name in the map iframe, clicking search, and waiting for results to display.

Starting URL: https://www.family.com.tw/Marketing/zh/Map

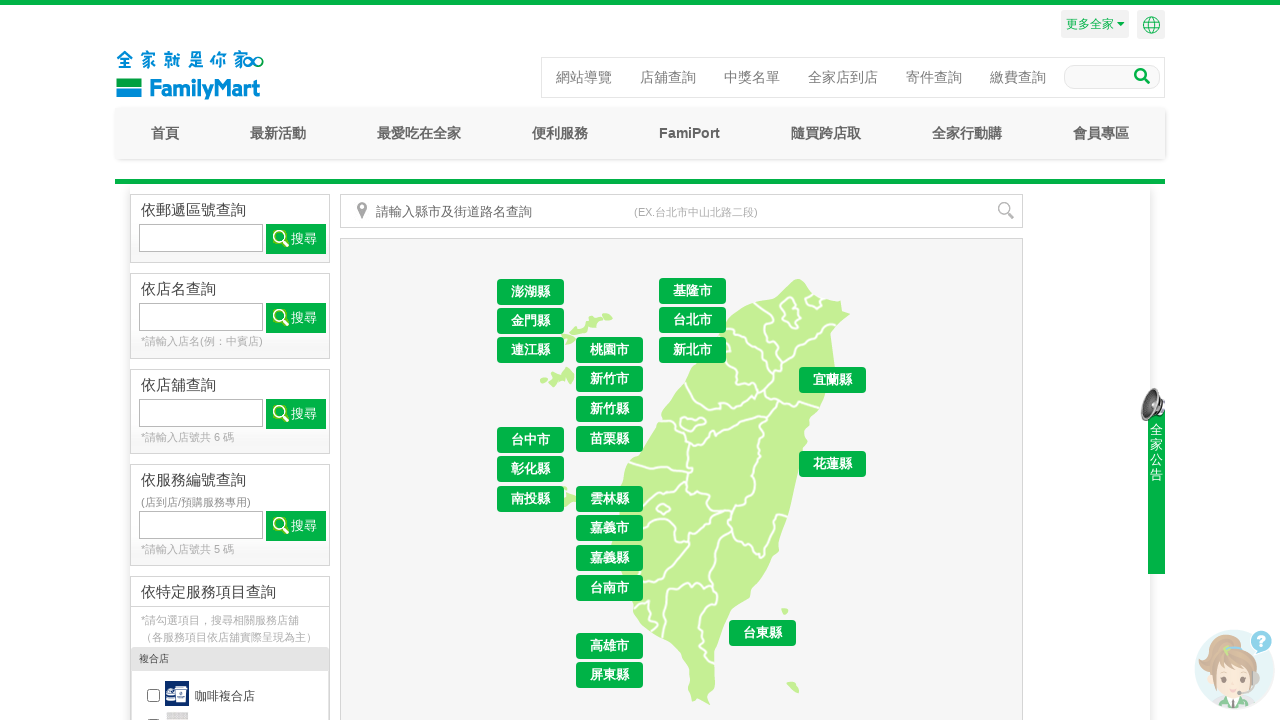

Located map iframe element
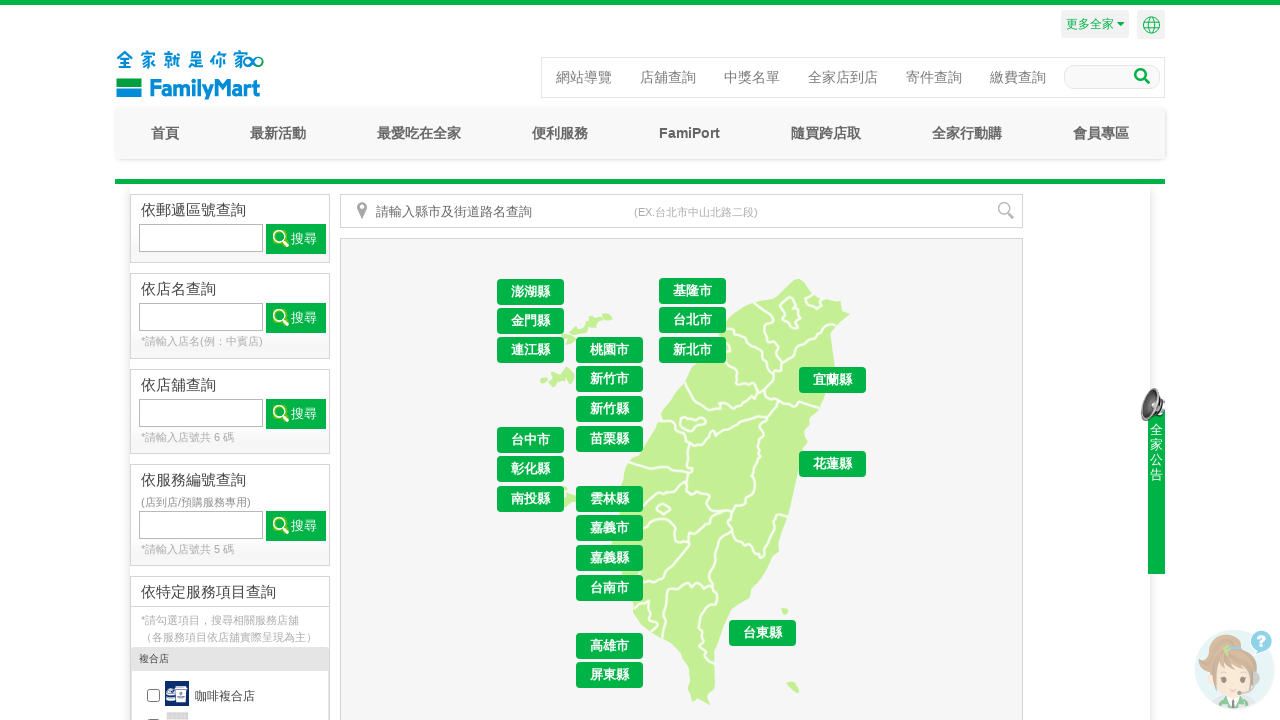

Store name input field became visible in iframe
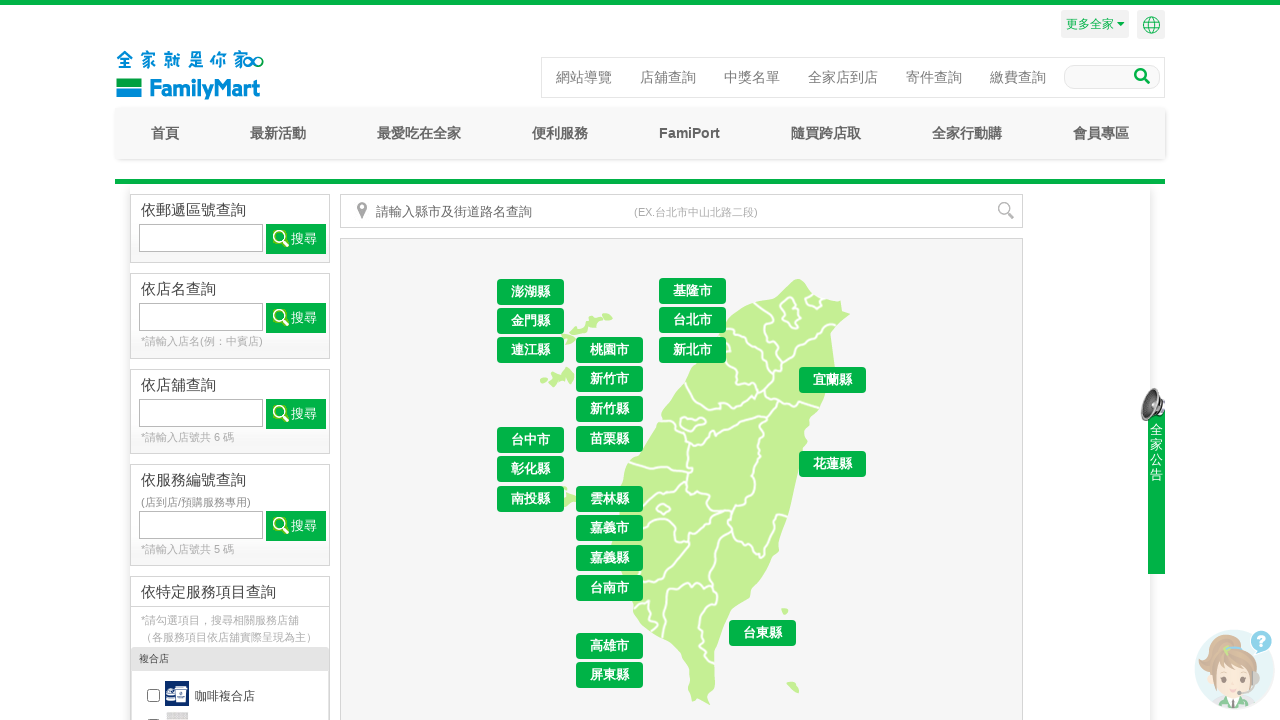

Filled store name input with '信義' on #map-iframe >> internal:control=enter-frame >> #shopName
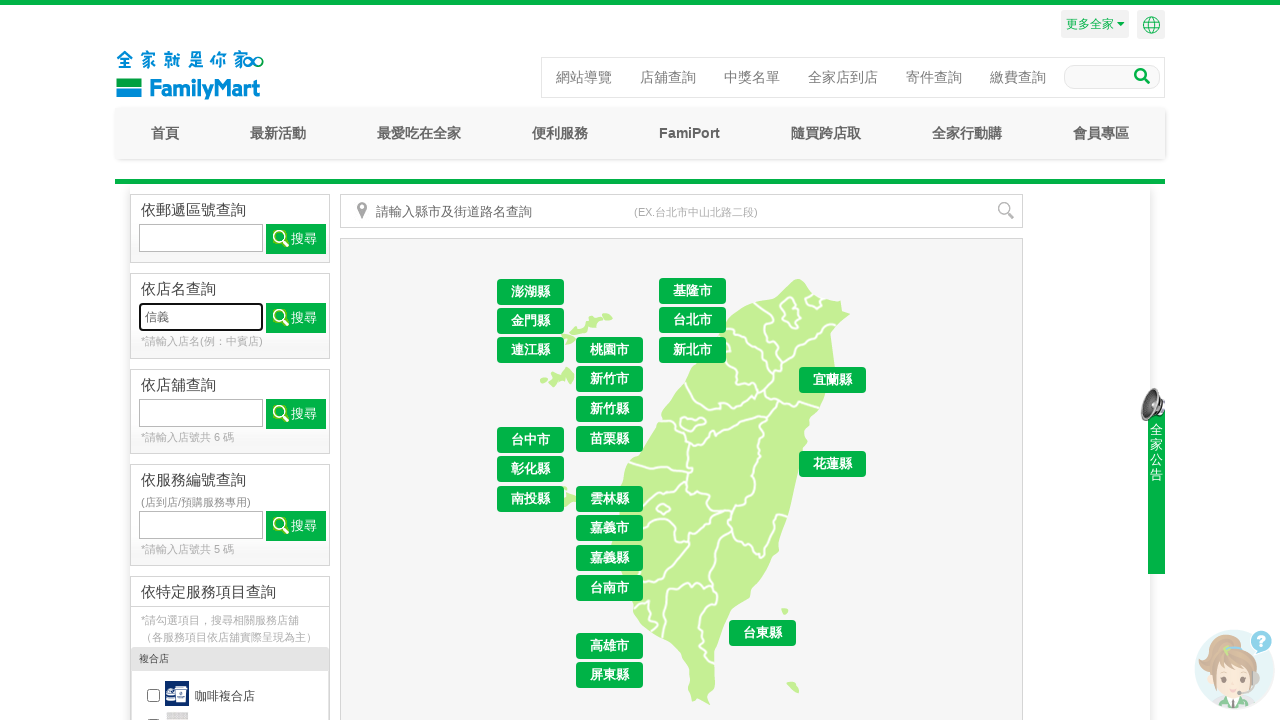

Clicked search button to find store locations at (296, 318) on #map-iframe >> internal:control=enter-frame >> #shopNameSearch
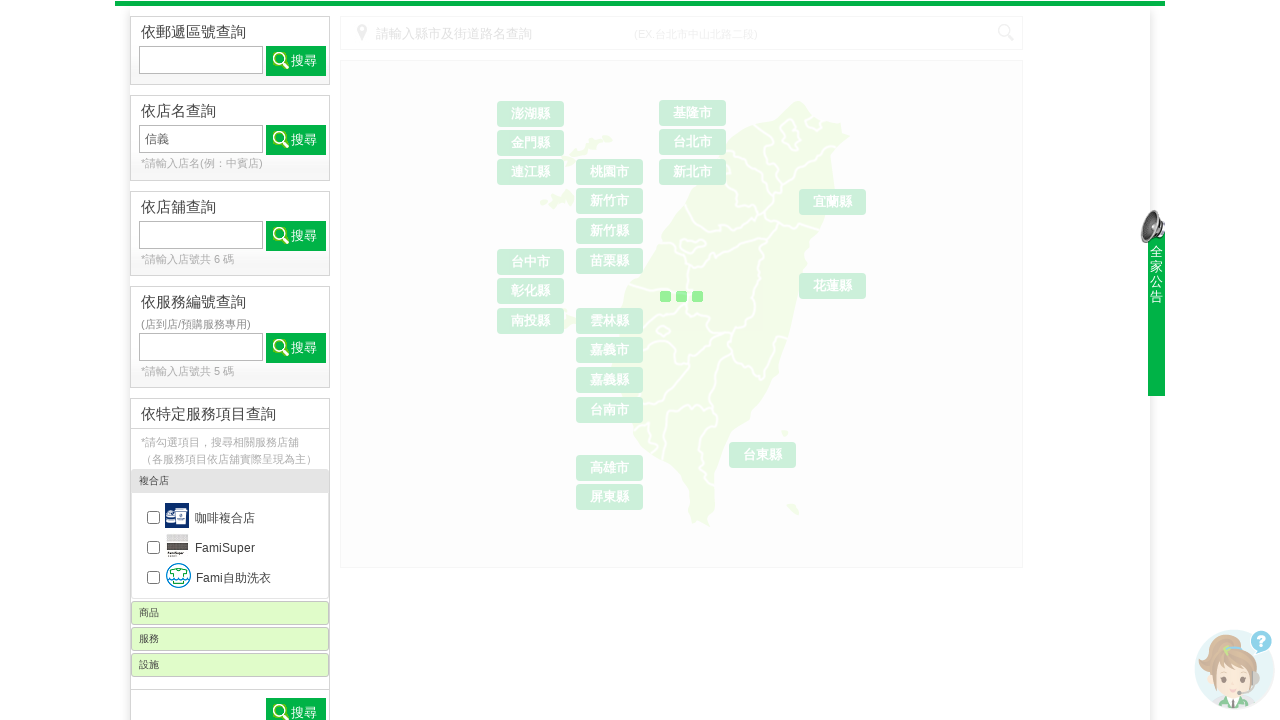

Search results loaded and first result row became visible
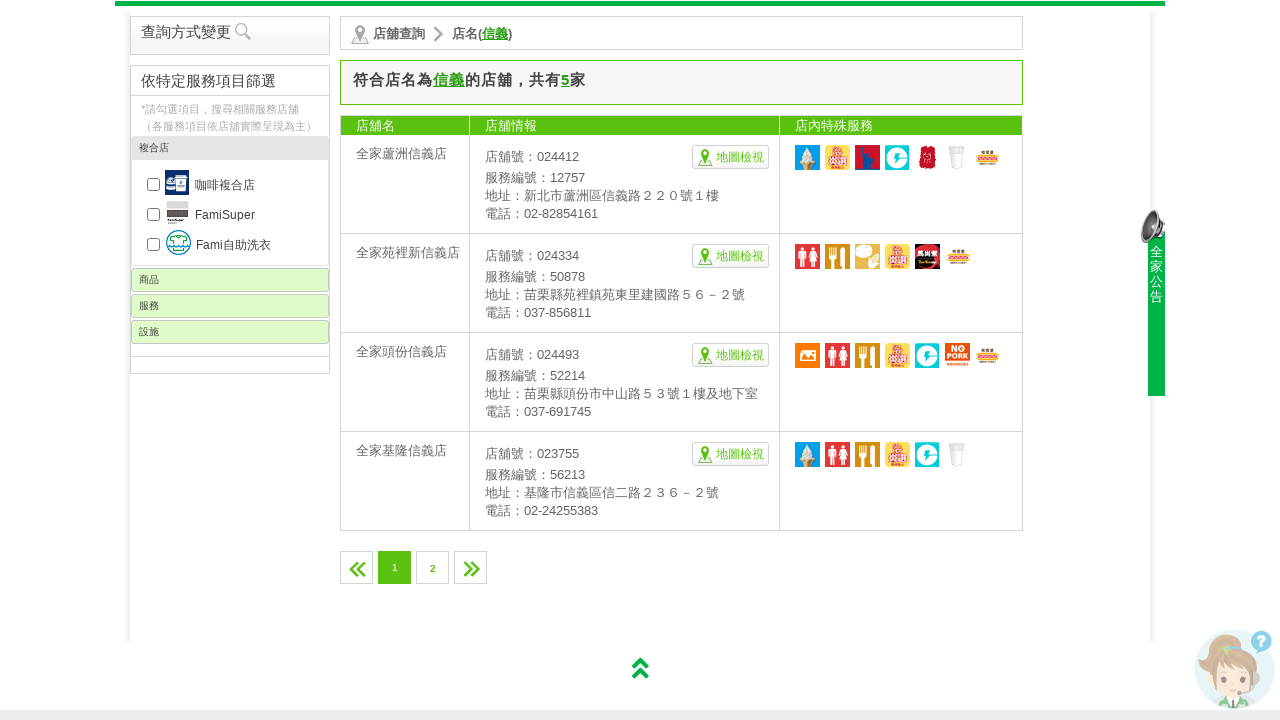

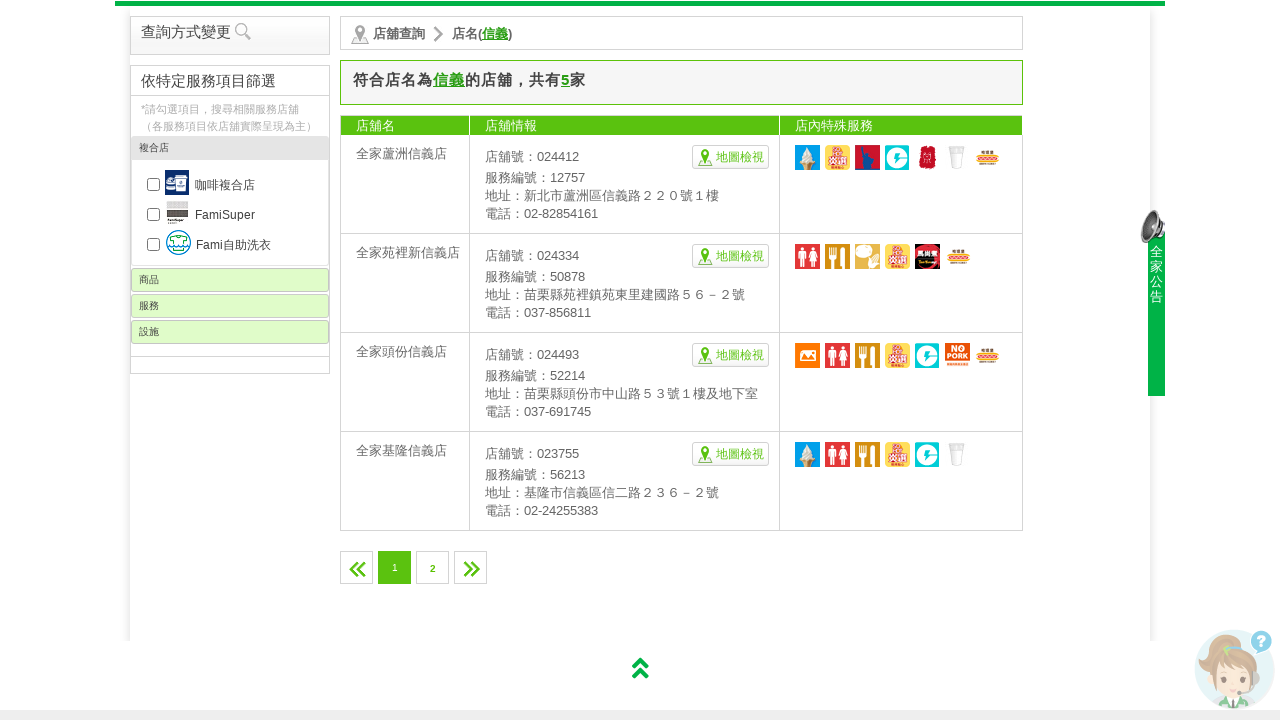